Opens a demo page for testing multiple browser windows, maximizes the window, and retrieves the parent browser window handle.

Starting URL: https://demoapps.qspiders.com/ui/browser/multipleWindow?sublist=2

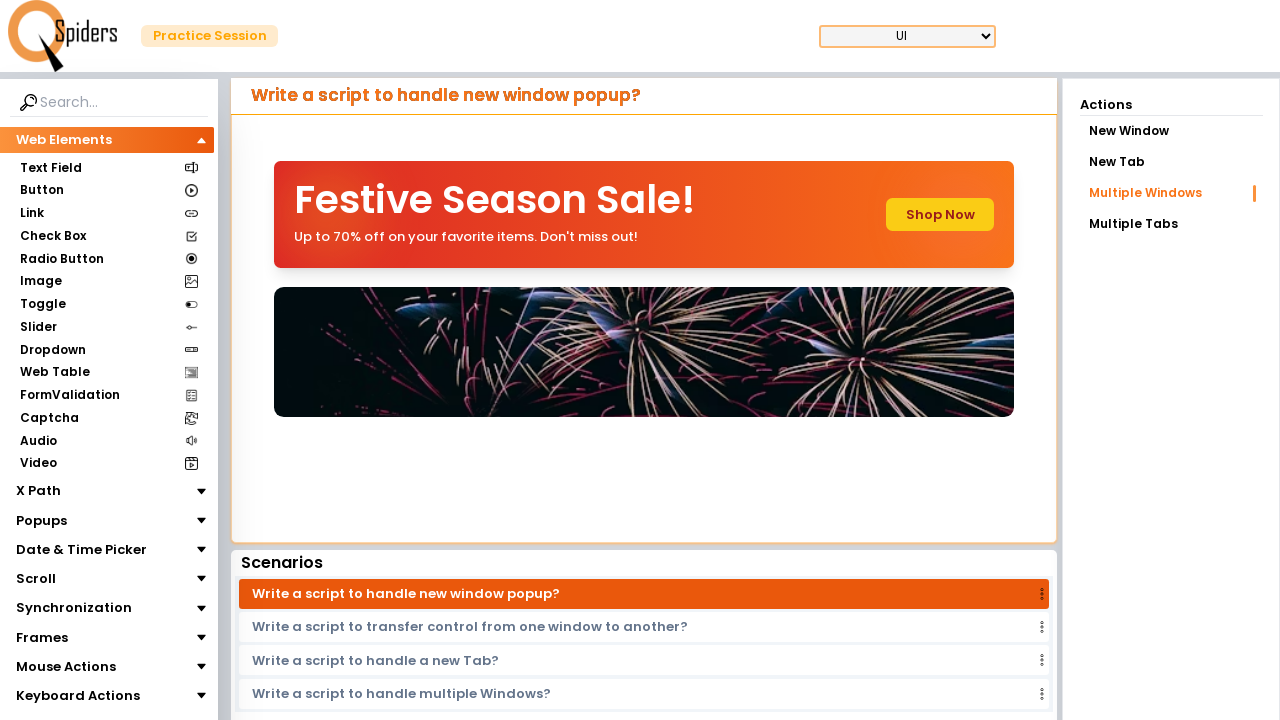

Maximized viewport to 1920x1080
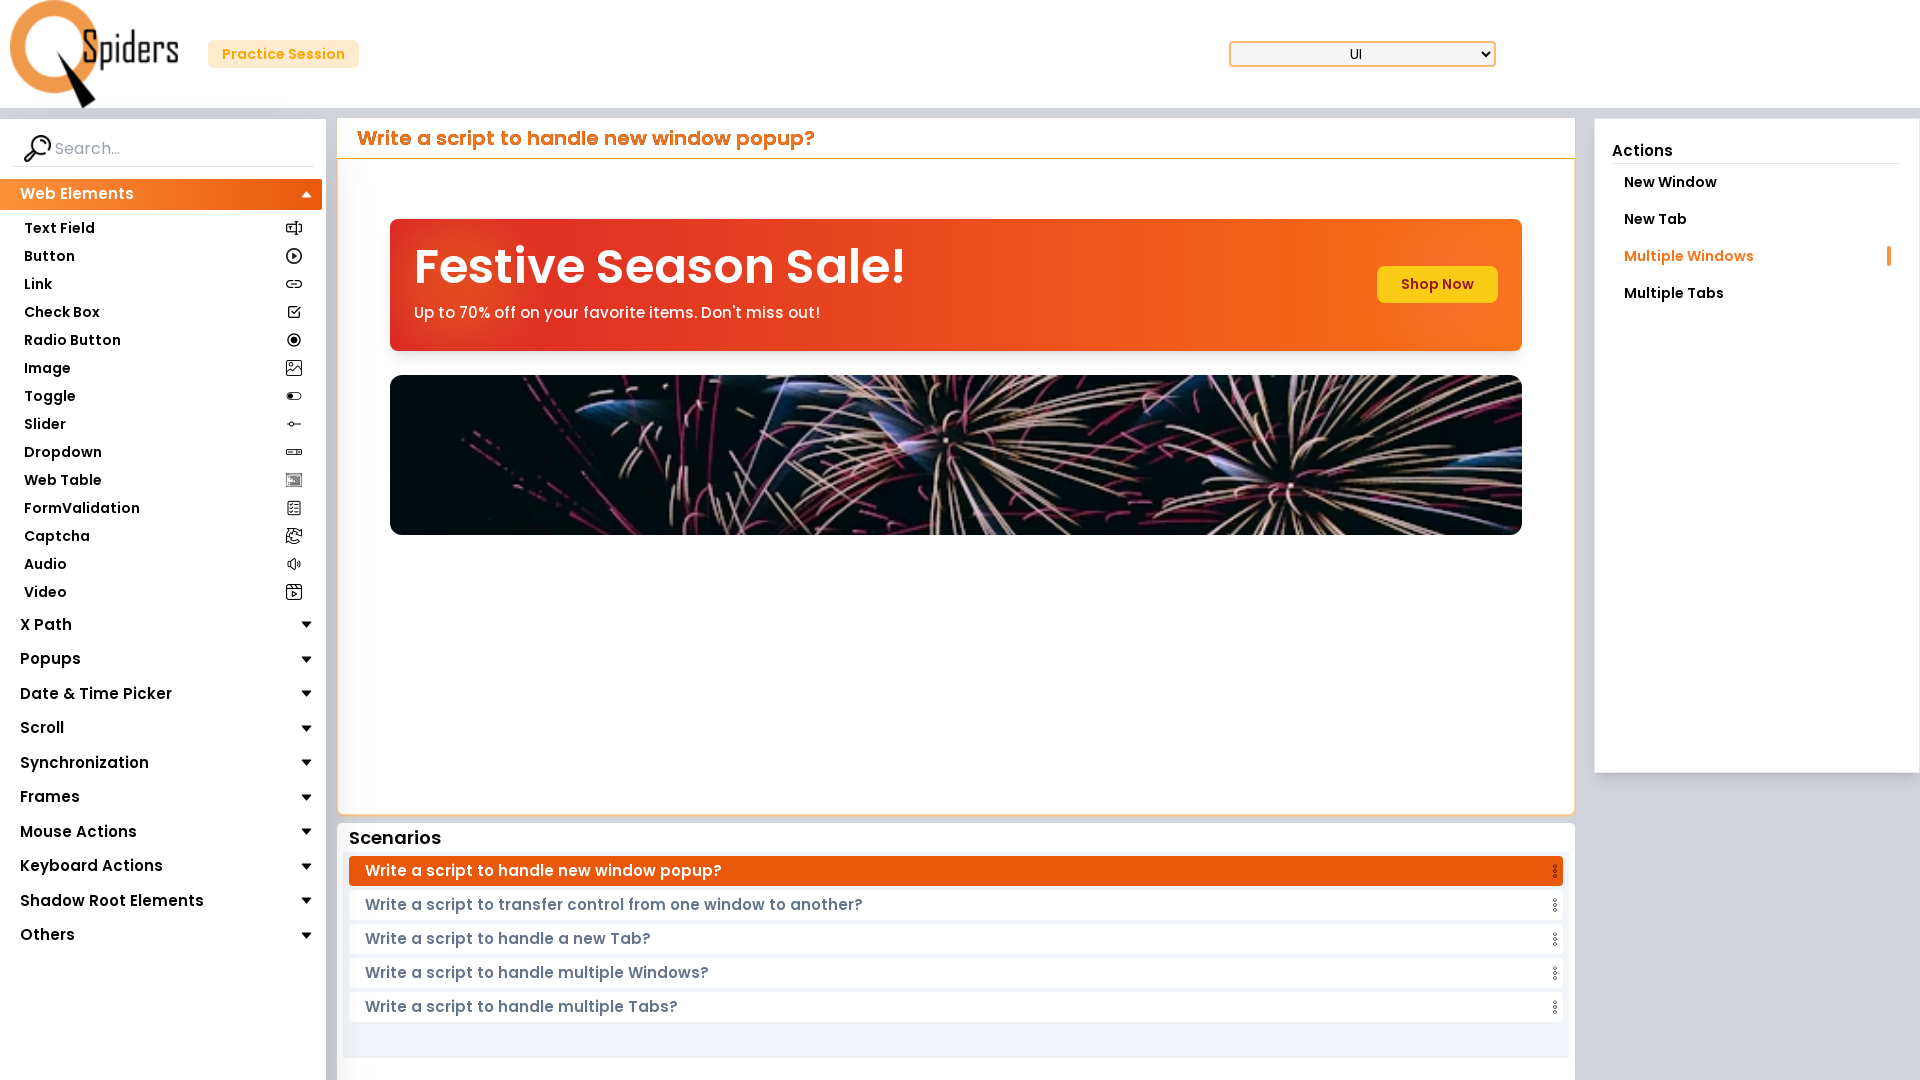

Page loaded and DOM content ready
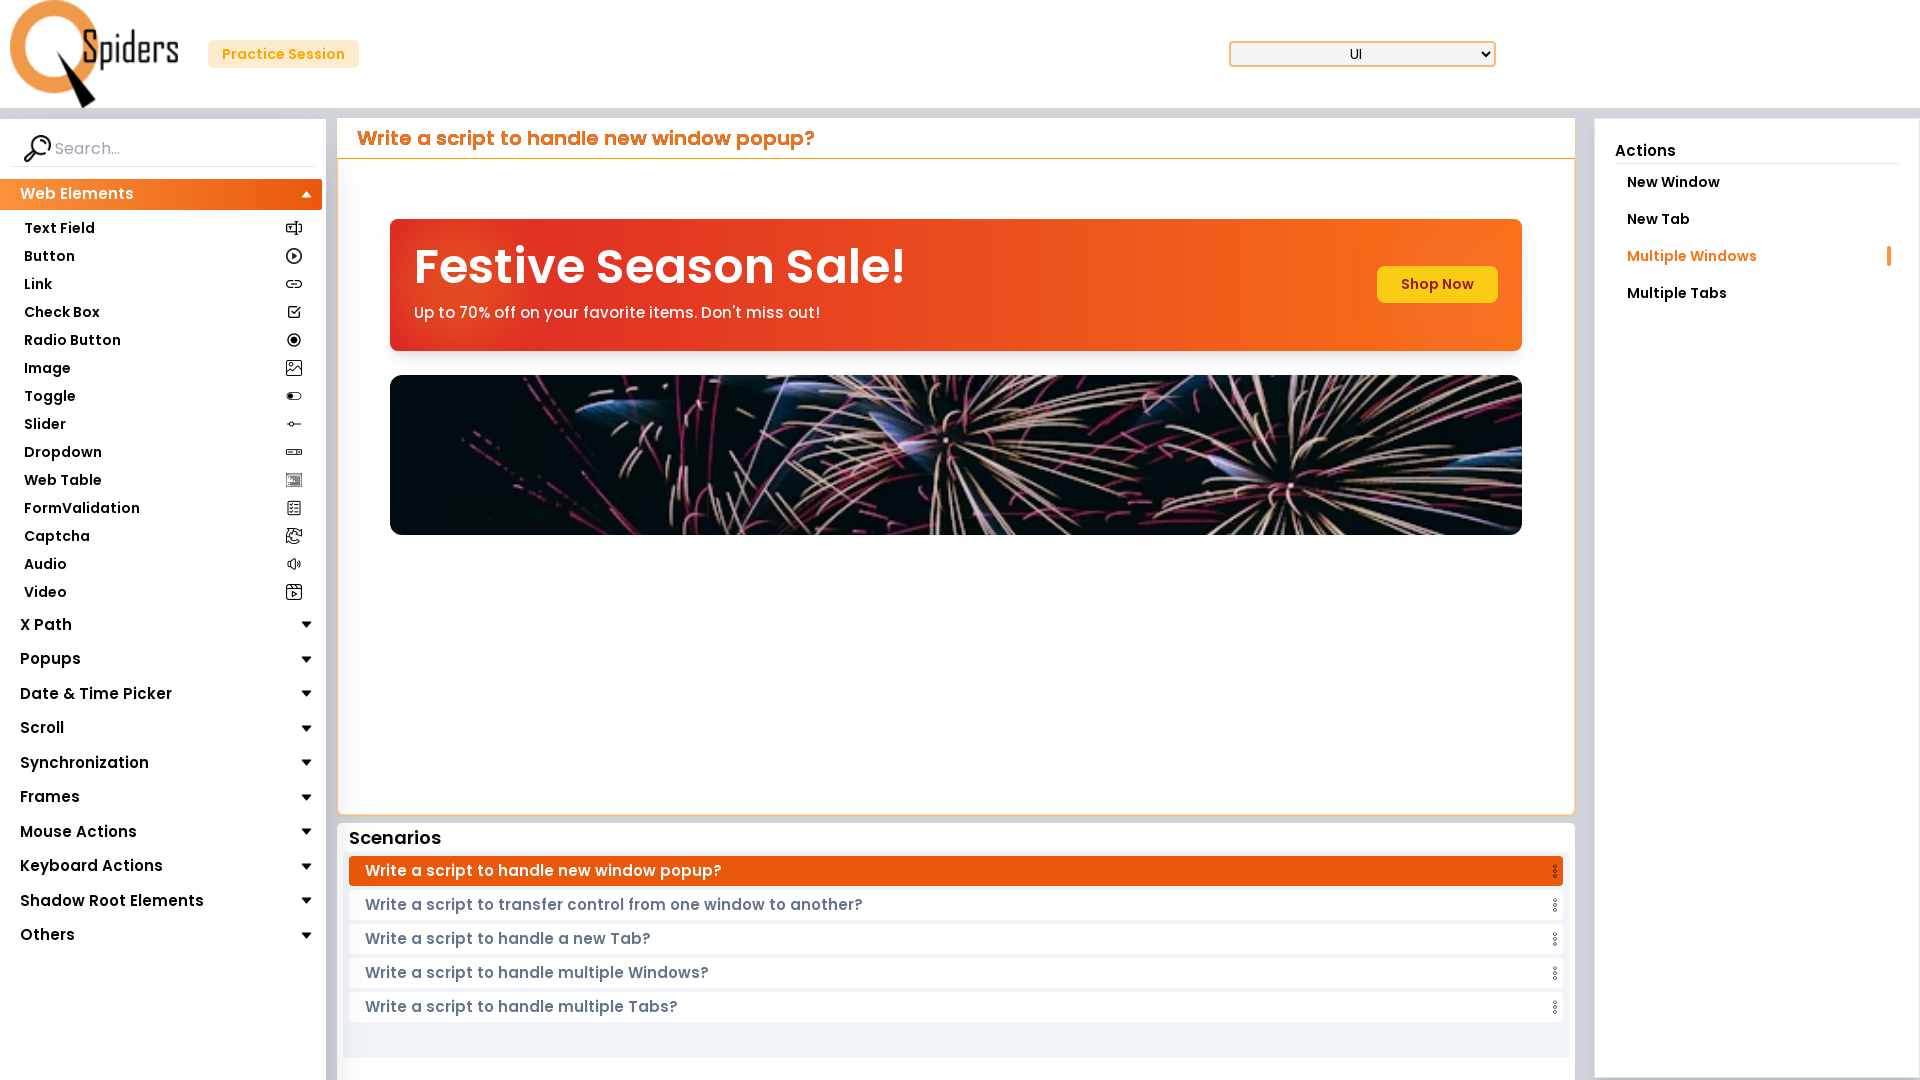

Retrieved current page URL: https://demoapps.qspiders.com/ui/browser/multipleWindow?sublist=2
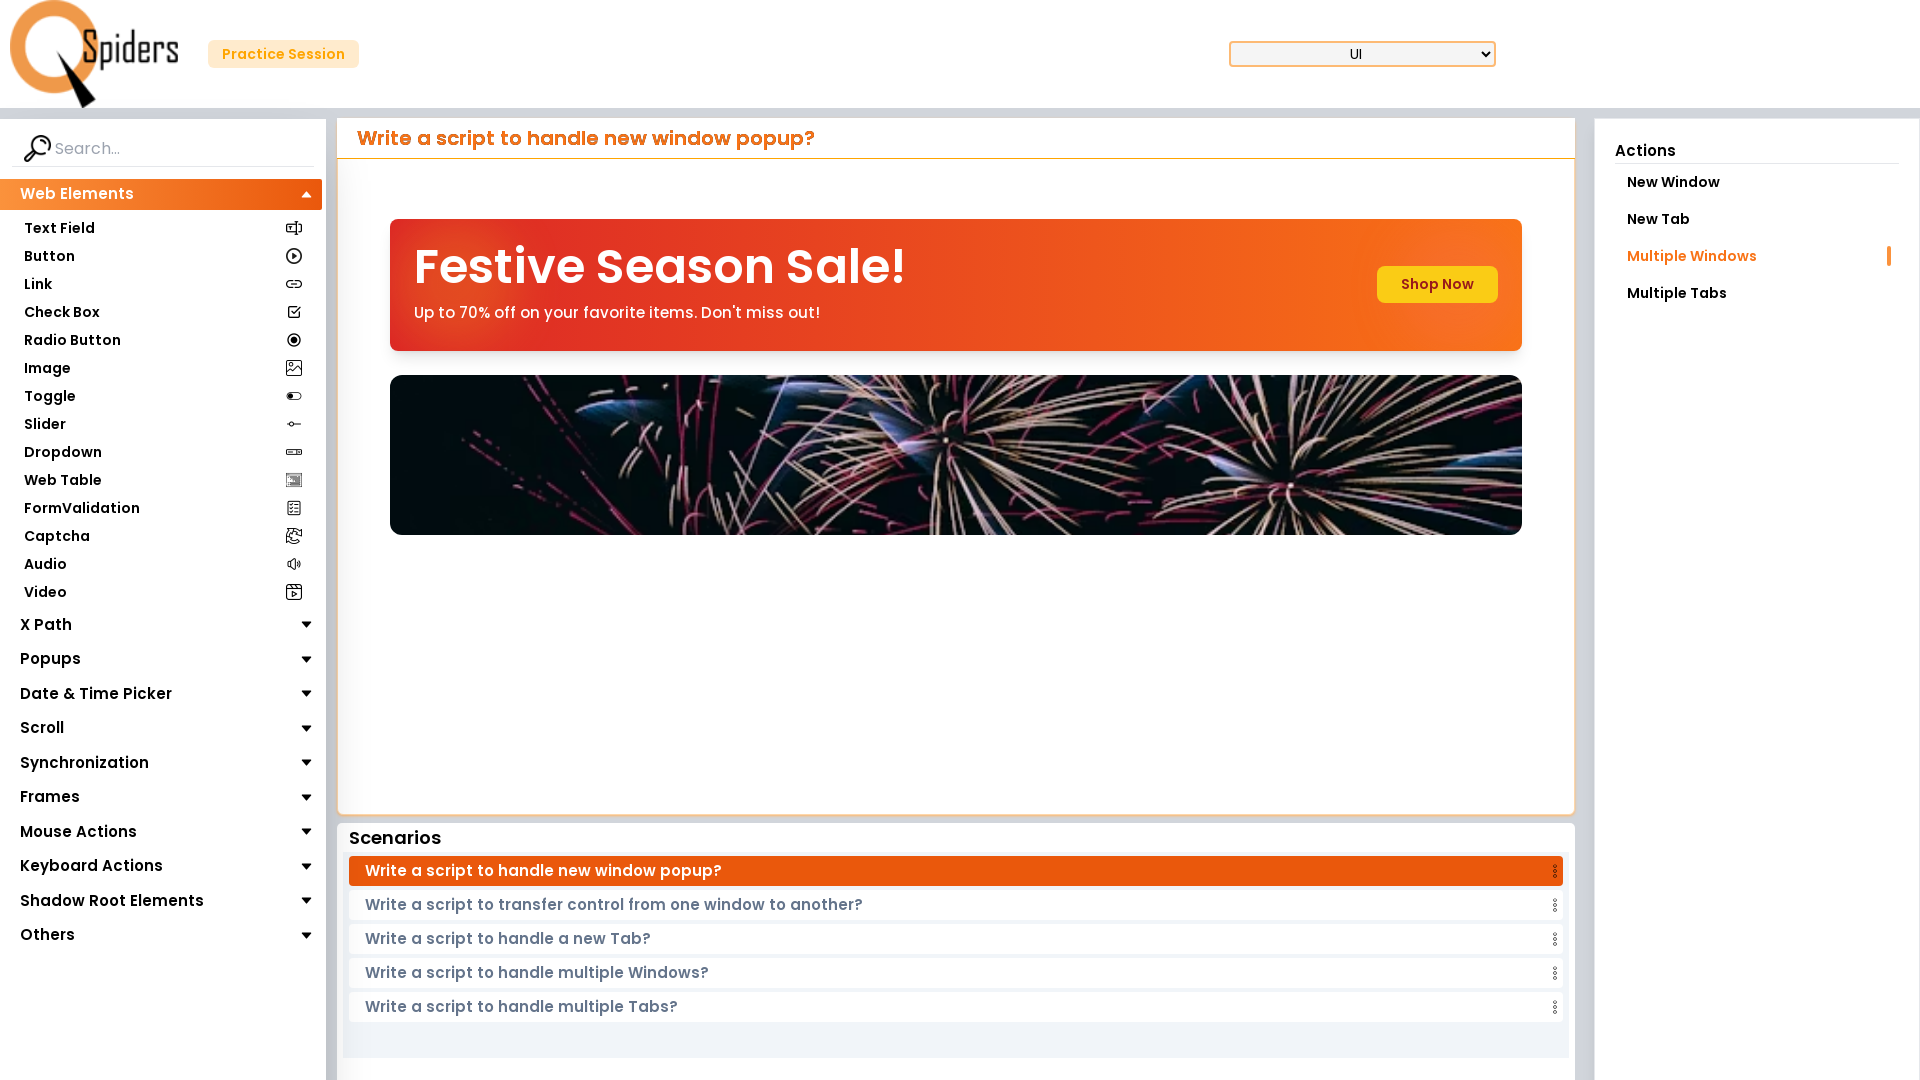

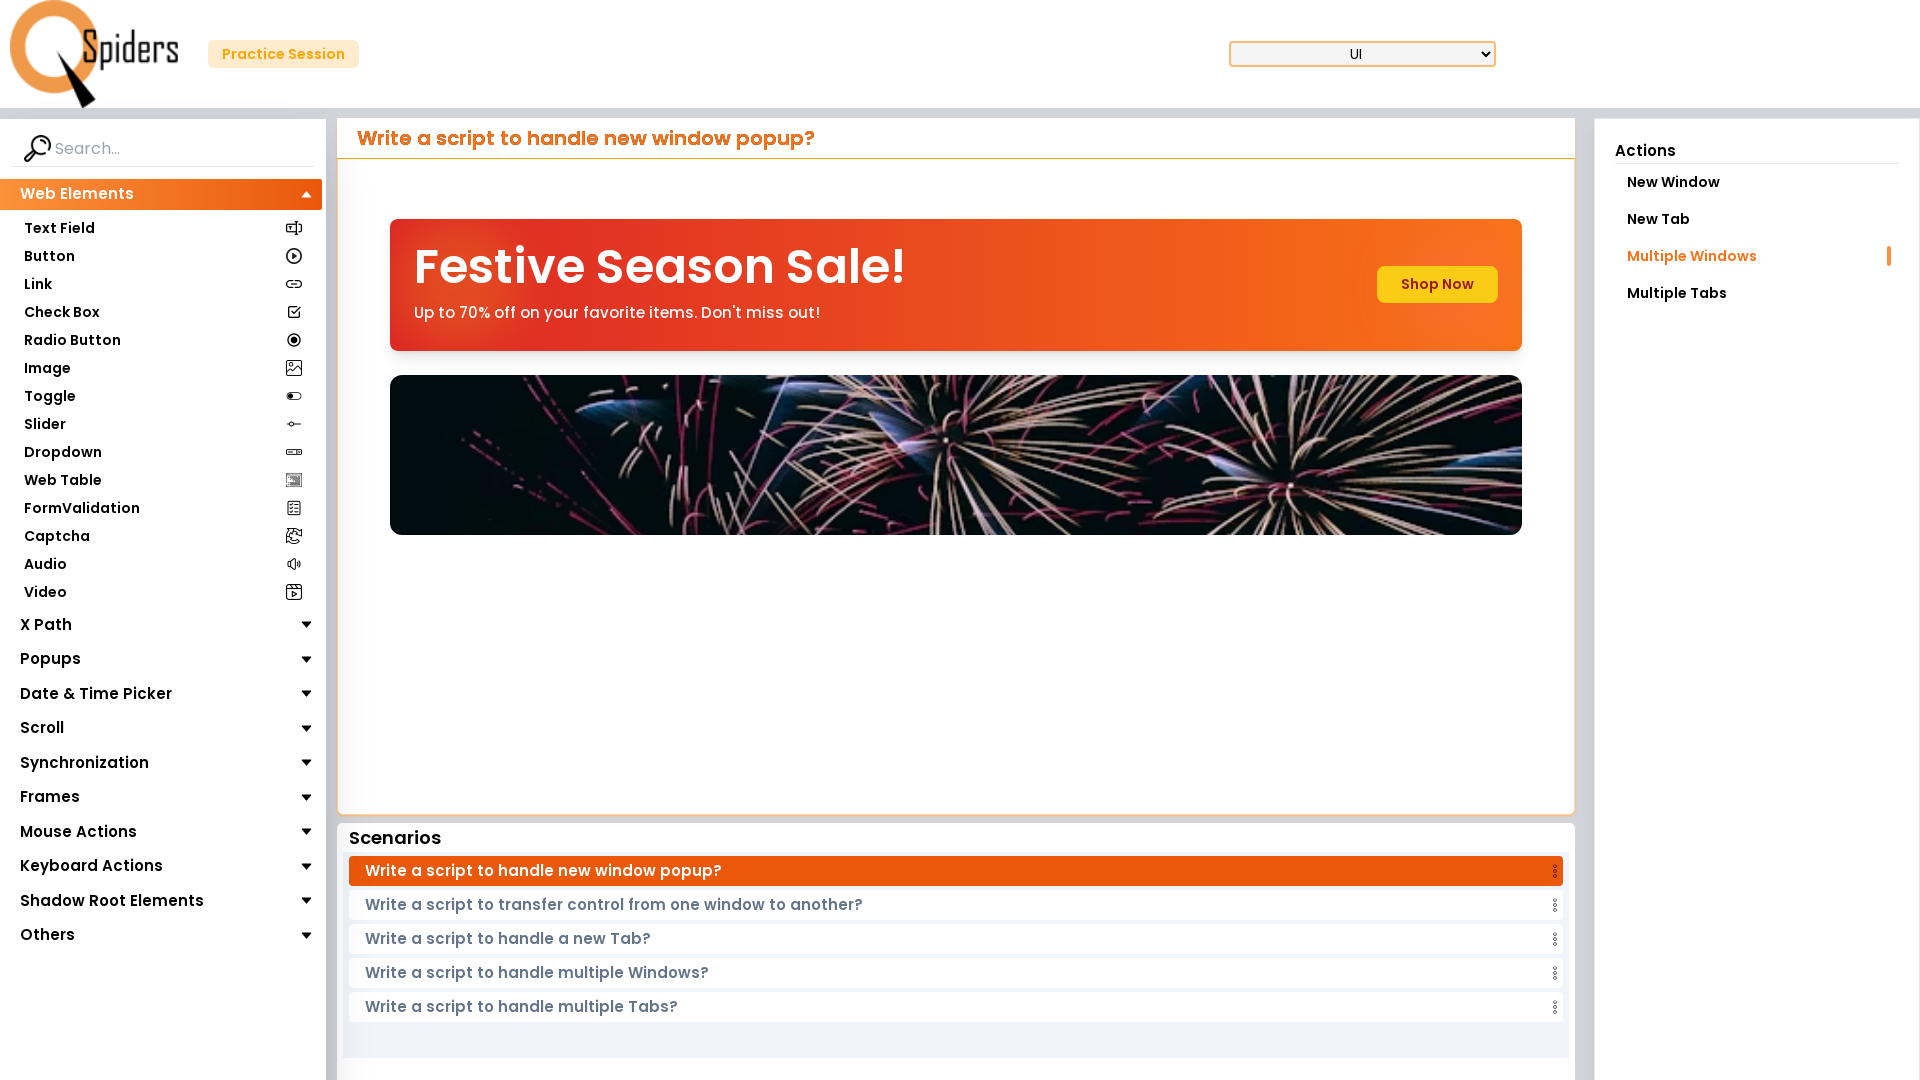